Tests a web form by filling in text input, password field, selecting from dropdown, entering a date, and submitting the form

Starting URL: https://www.selenium.dev/selenium/web/web-form.html

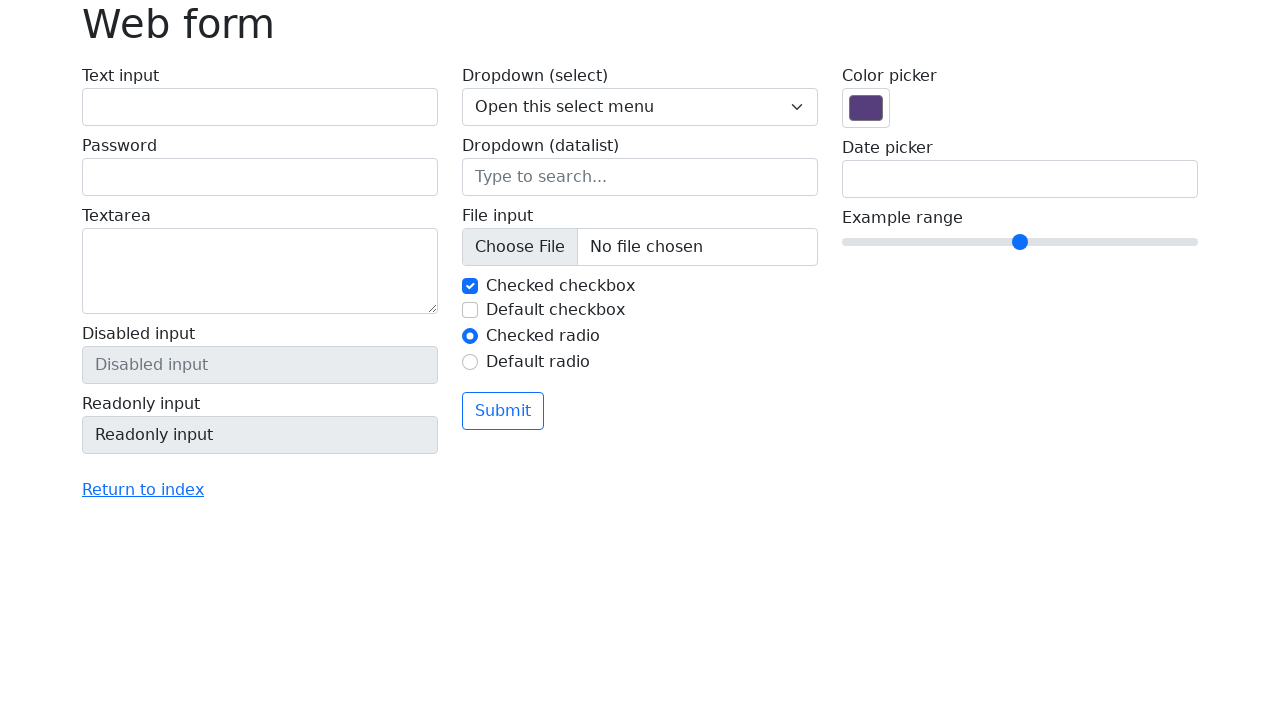

Filled text input field with 'Sample test text' on #my-text-id
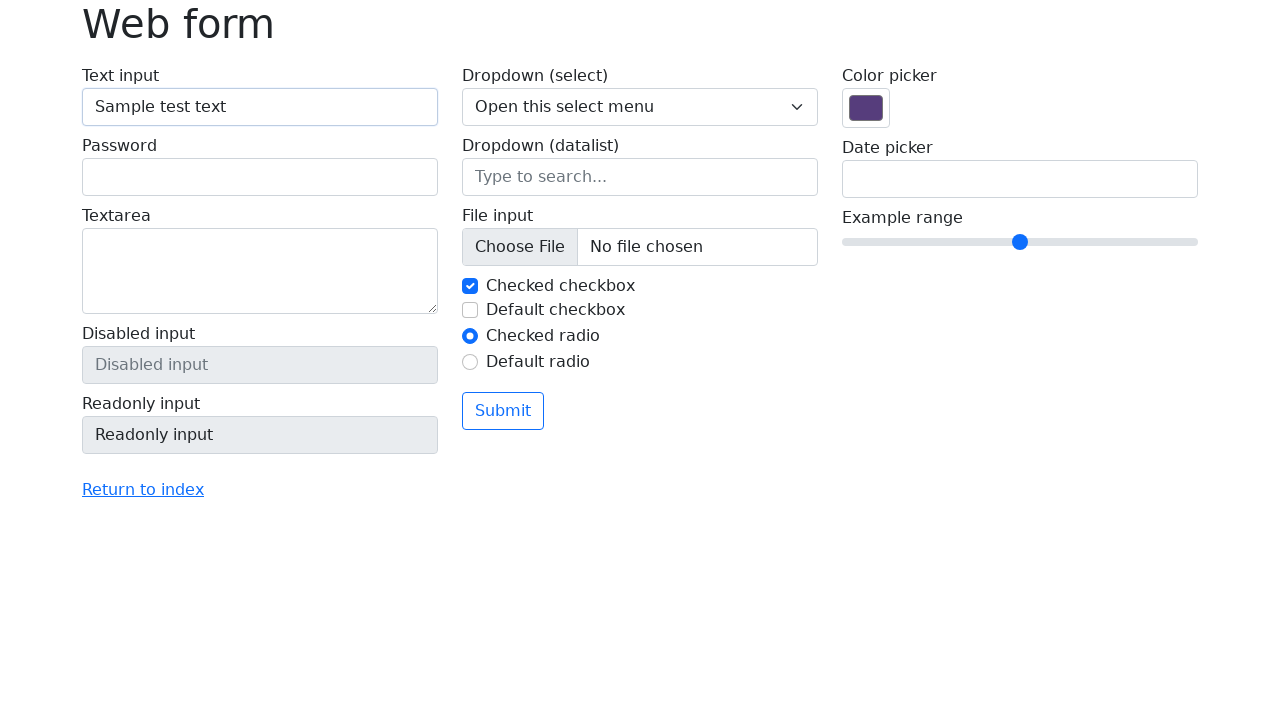

Filled password field with 'SecurePass123' on input[name='my-password']
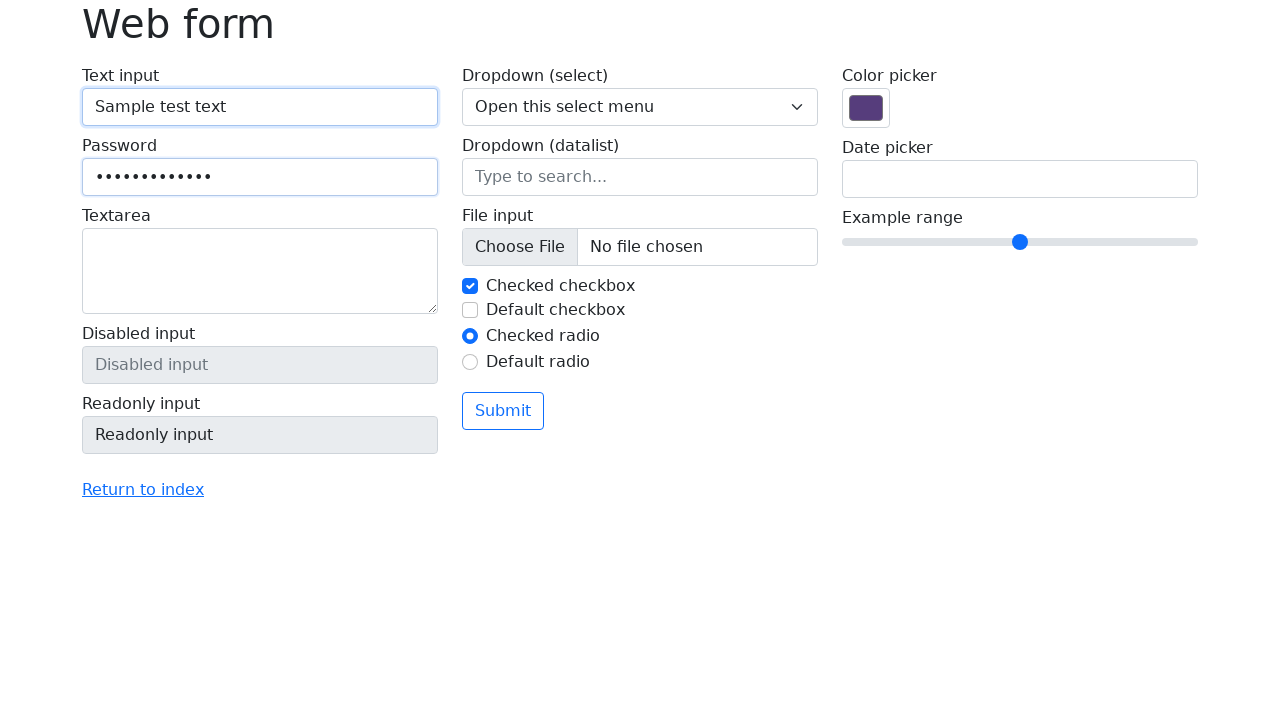

Selected option '2' from dropdown menu on select[name='my-select']
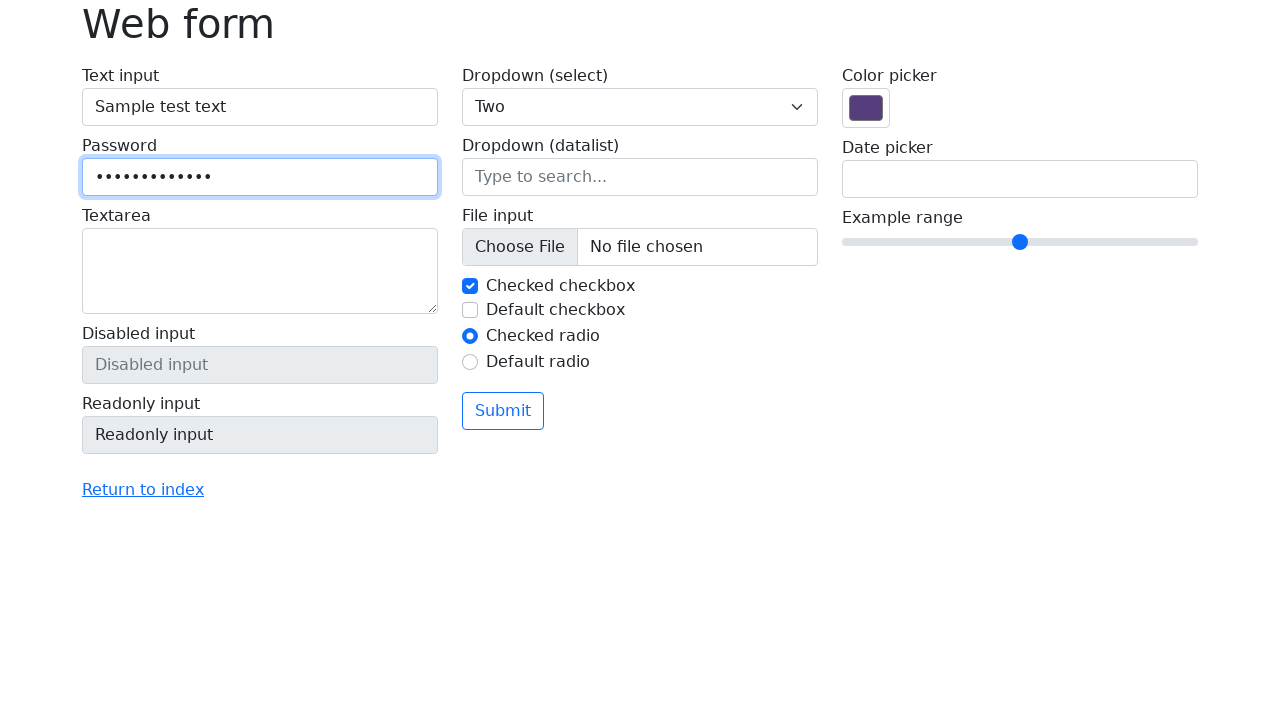

Filled date field with '03/15/2024' on input[name='my-date']
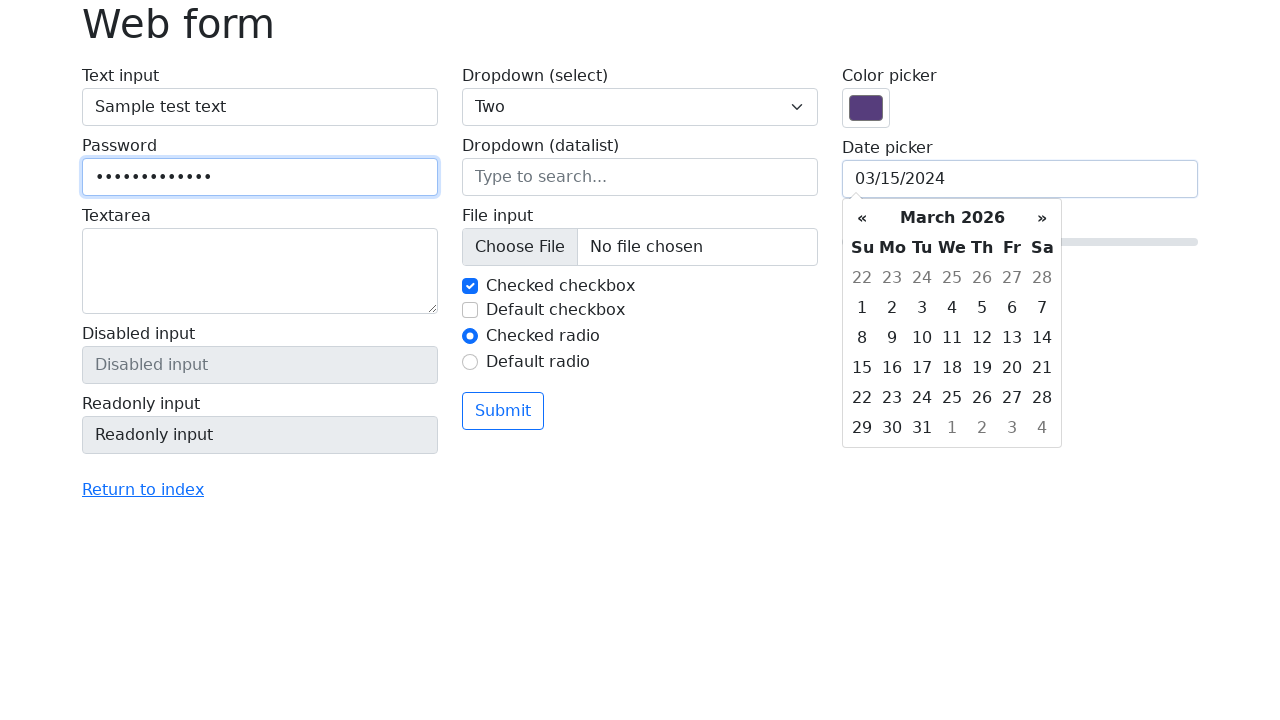

Clicked submit button to submit the form at (503, 411) on button[type='submit']
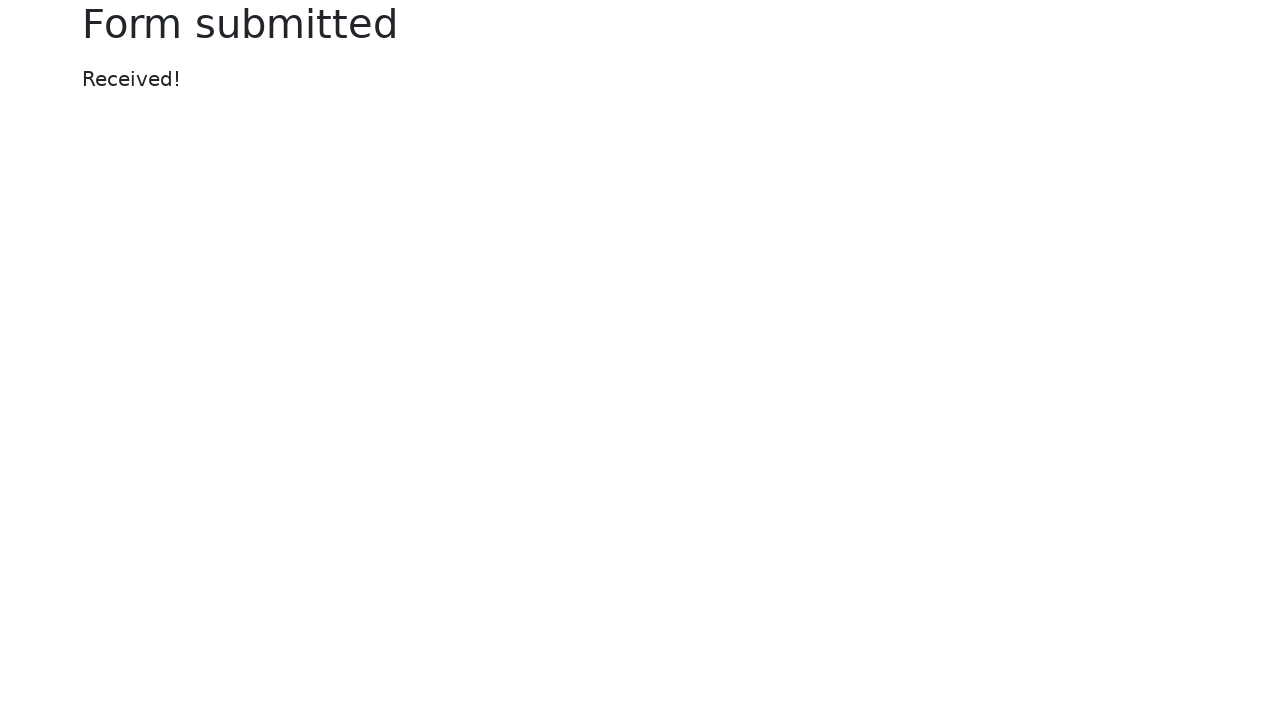

Form submission completed and target page loaded
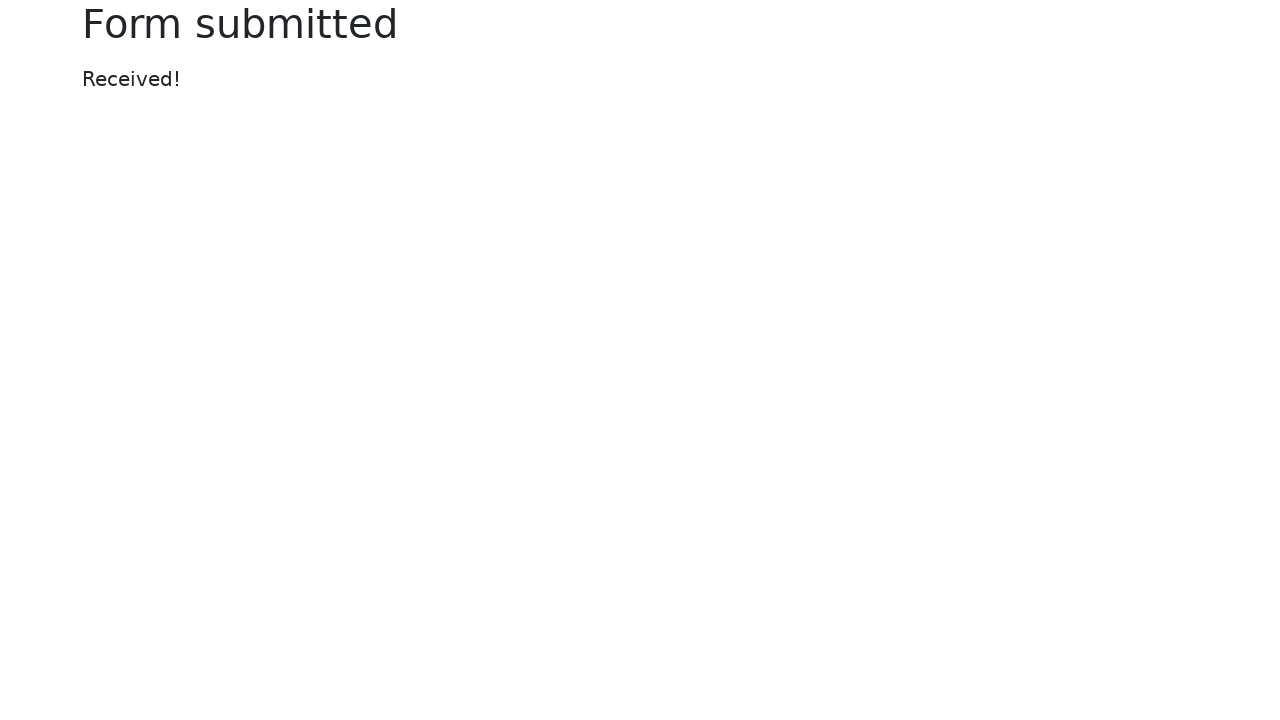

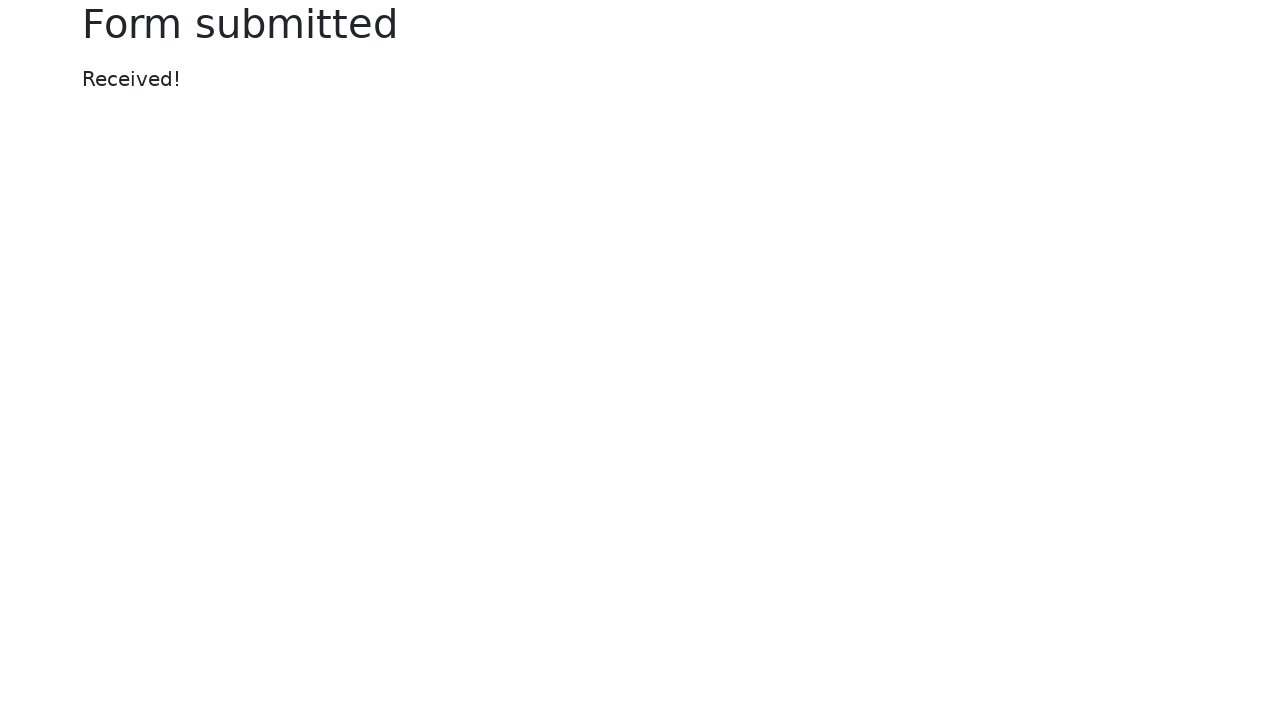